Tests dynamic loading functionality by clicking a start button and verifying that content loads correctly after an implicit wait

Starting URL: http://the-internet.herokuapp.com/dynamic_loading/2

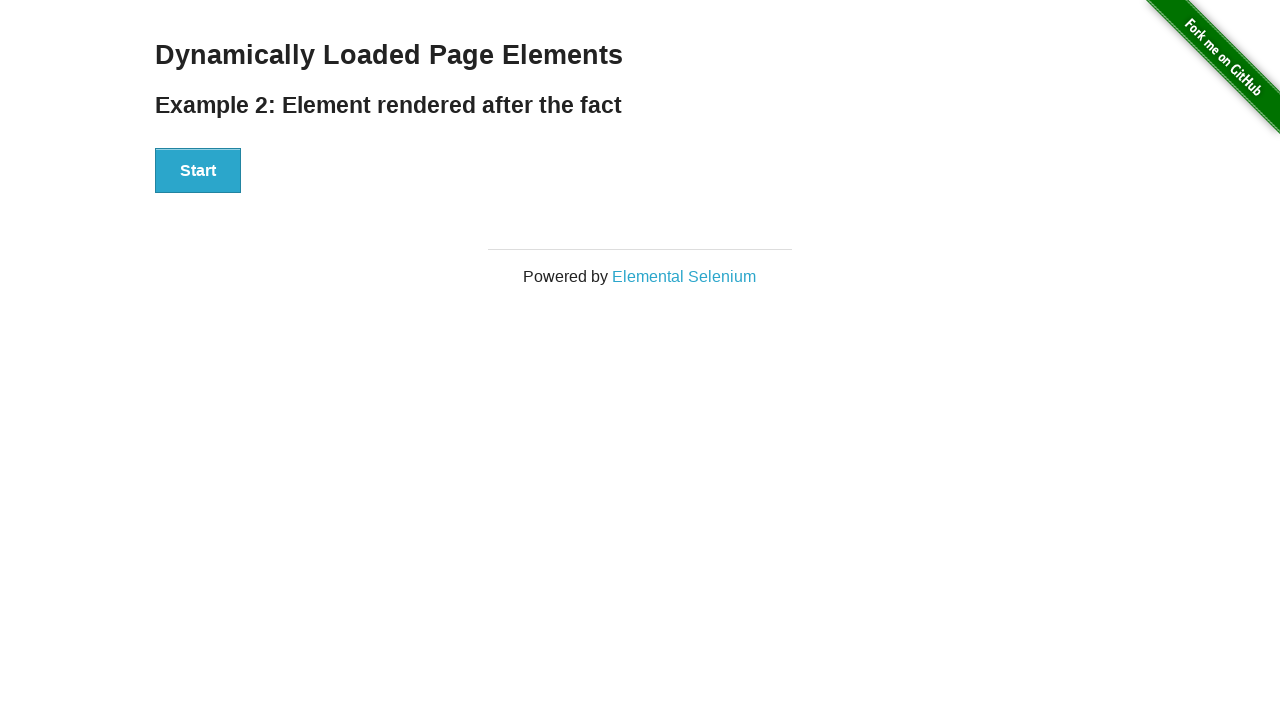

Clicked start button to trigger dynamic loading at (198, 171) on xpath=//button
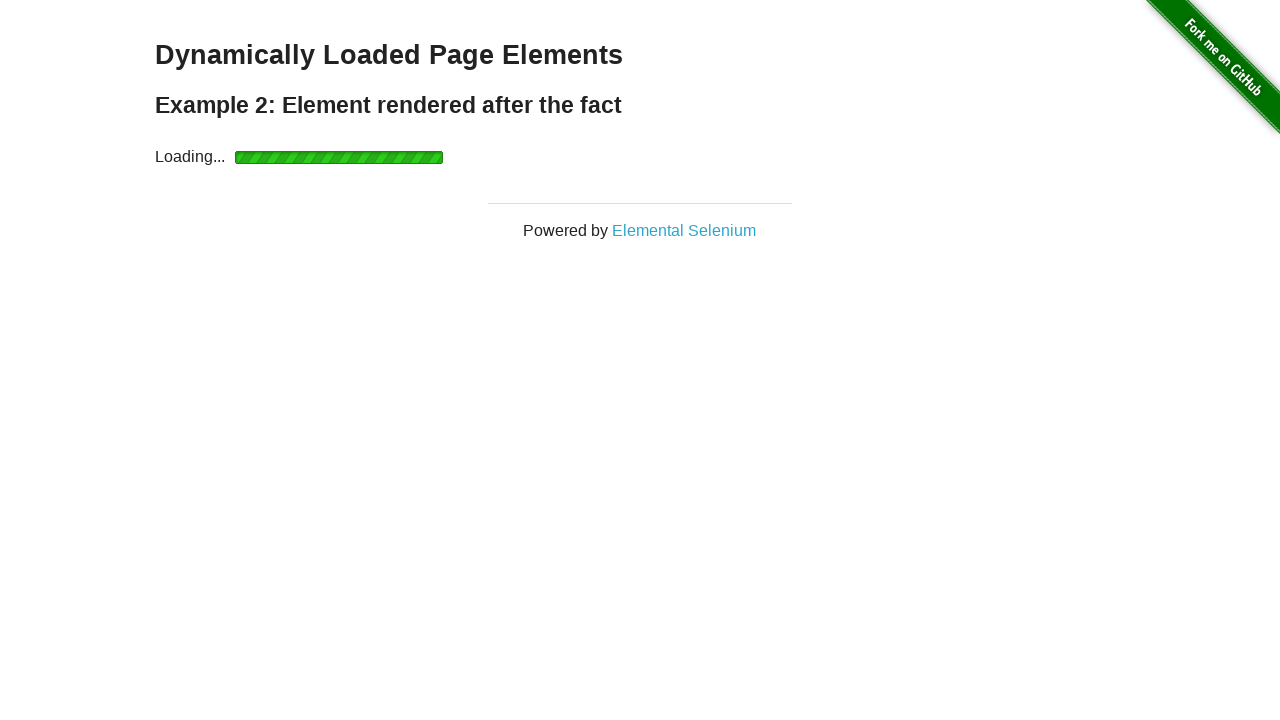

Loading indicator became visible
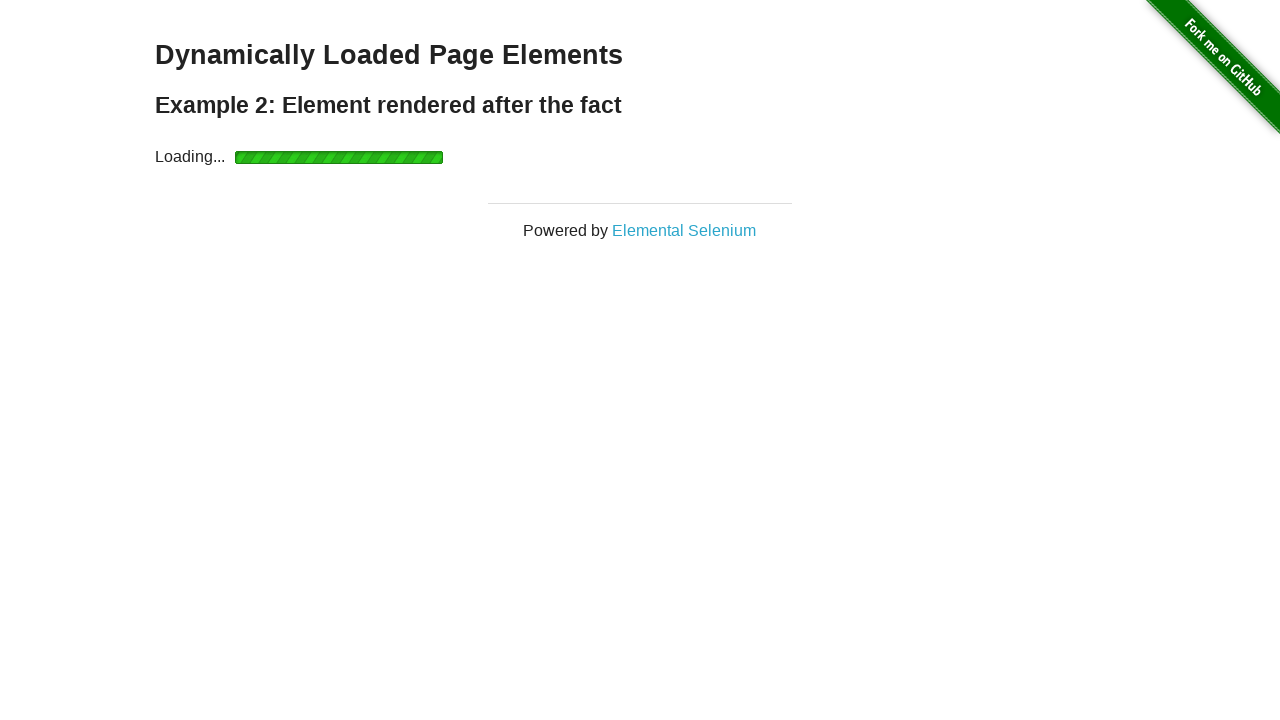

Hello World heading loaded after implicit wait
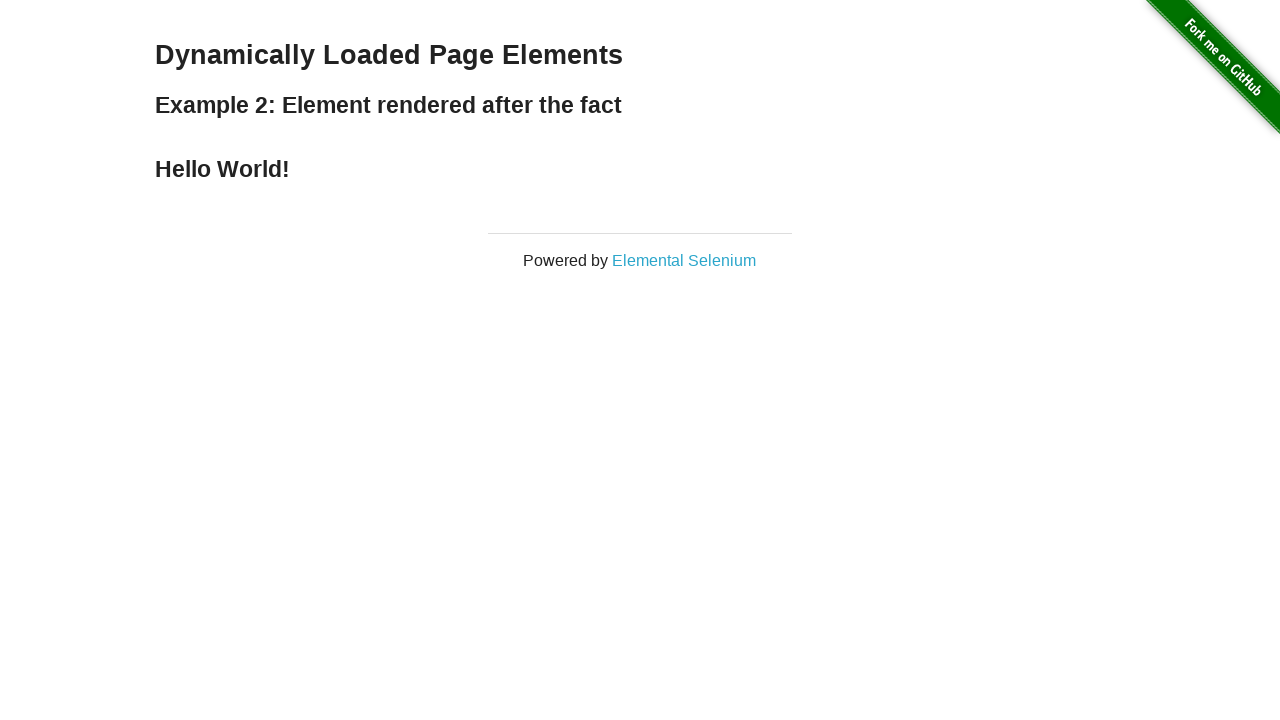

Verified that Hello World element contains expected text content
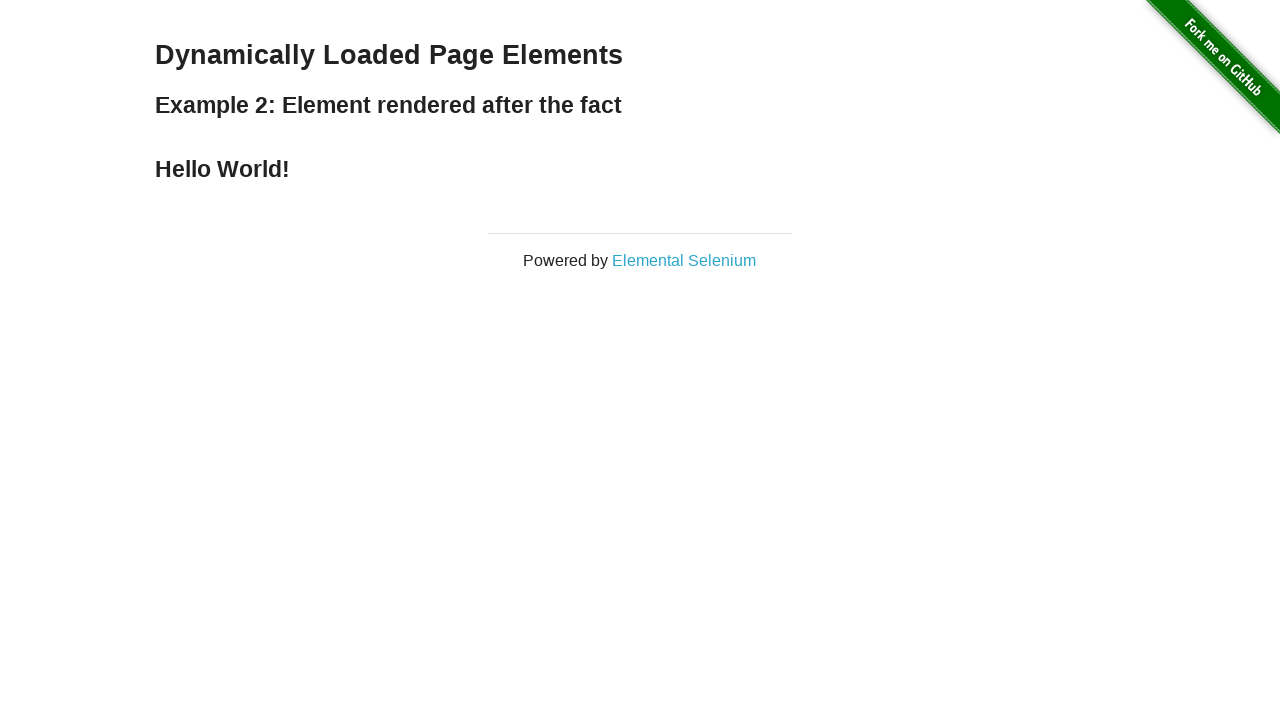

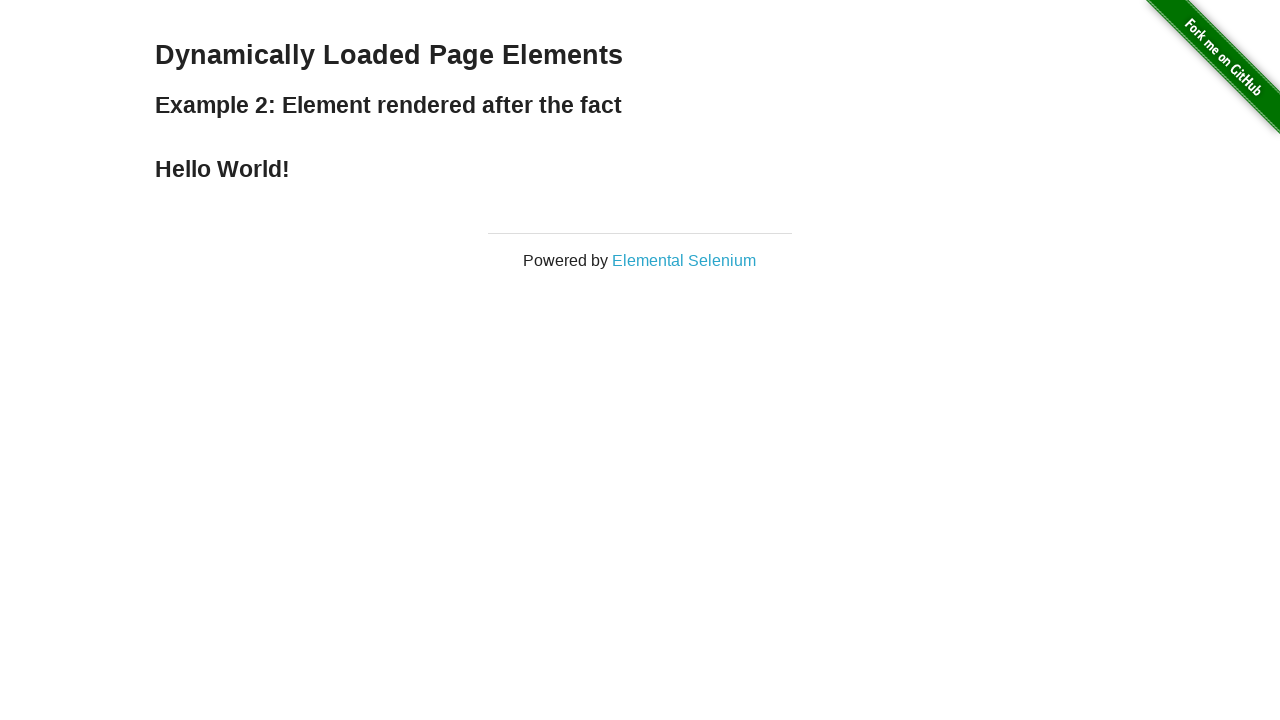